Tests standard click functionality by clicking a dynamically identified button and verifying the success message appears

Starting URL: https://demoqa.com/buttons

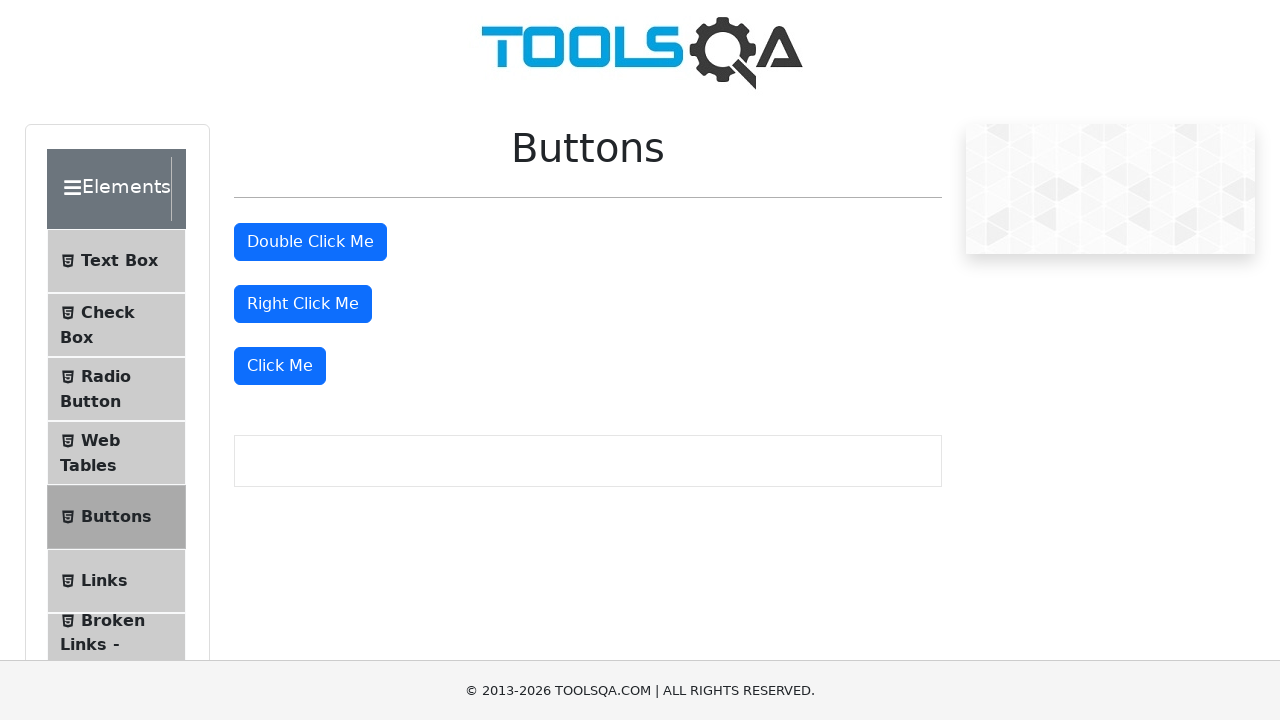

Clicked the dynamic 'Click Me' button at (280, 366) on xpath=//button[text()='Click Me']
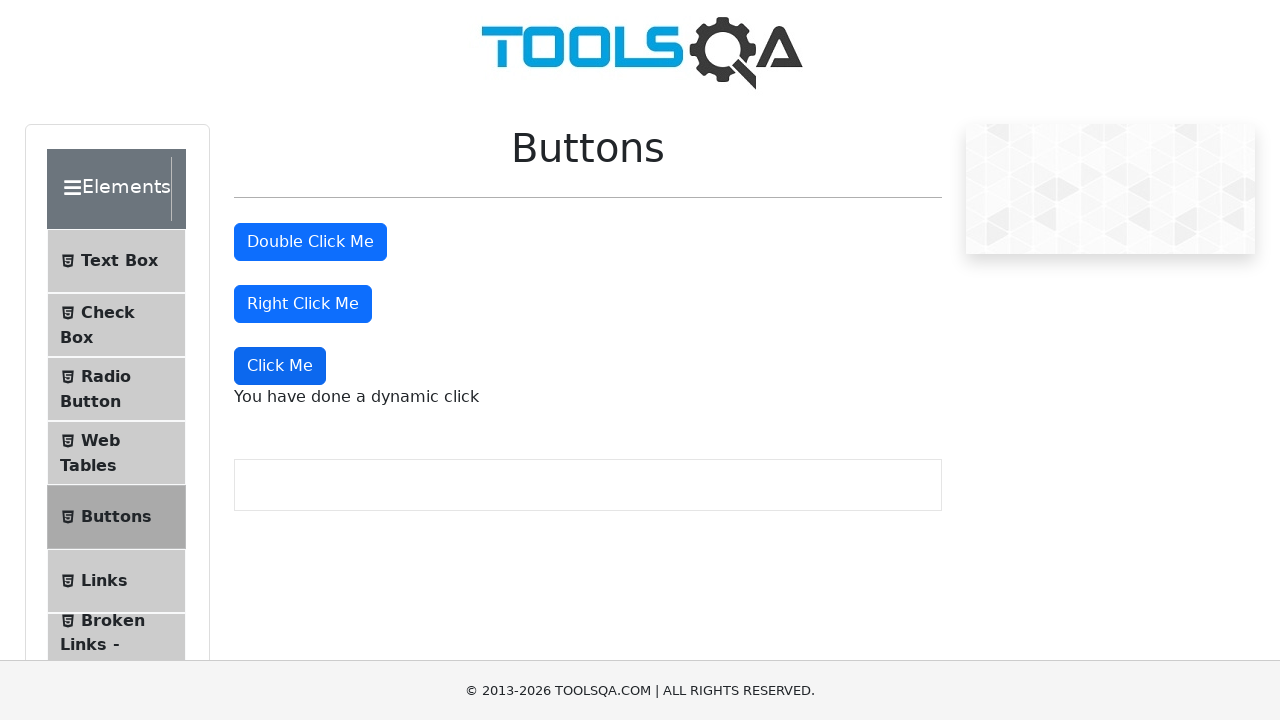

Verified success message appeared after clicking button
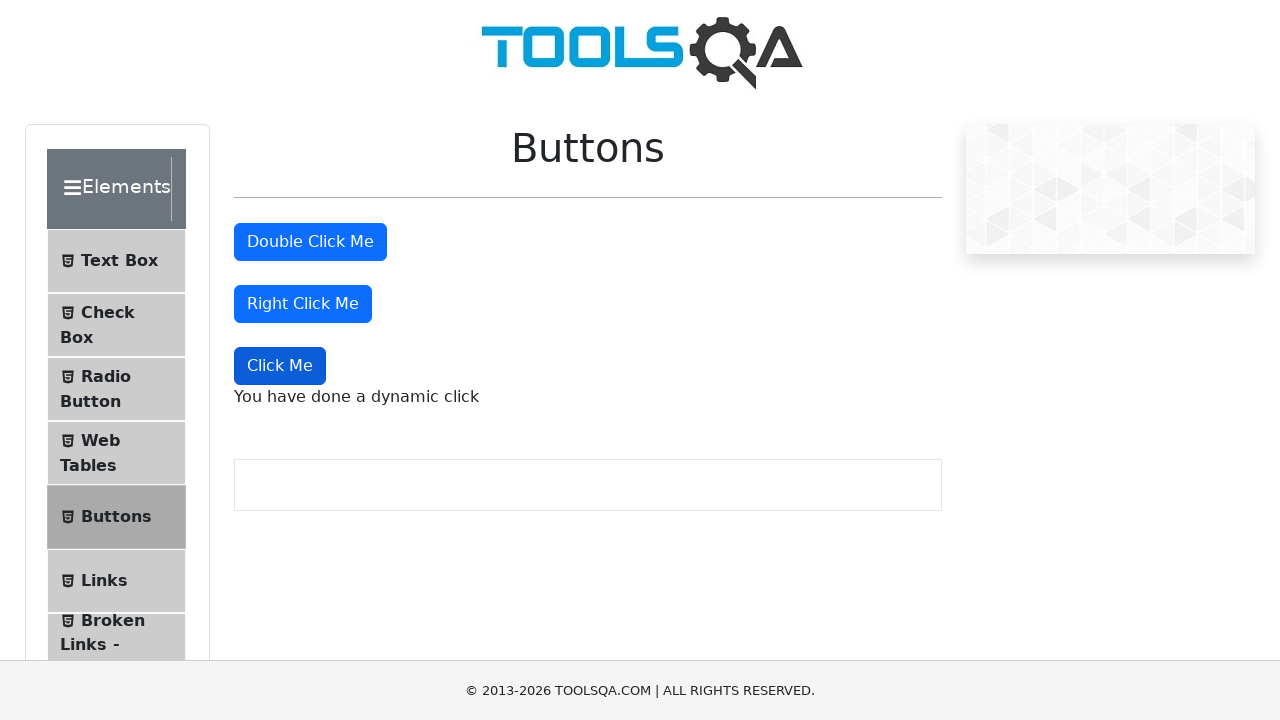

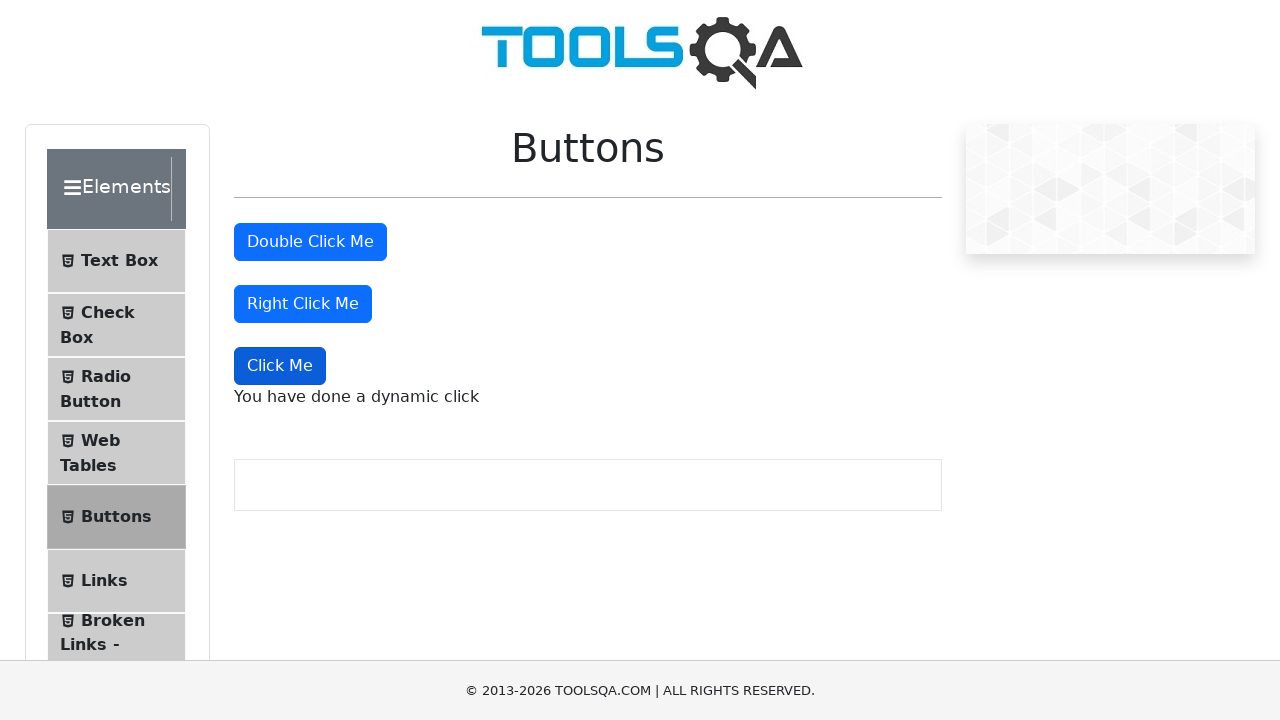